Navigates through Seed Consultation website by clicking various navigation menu items and the logo.

Starting URL: https://seedconsultation.com/

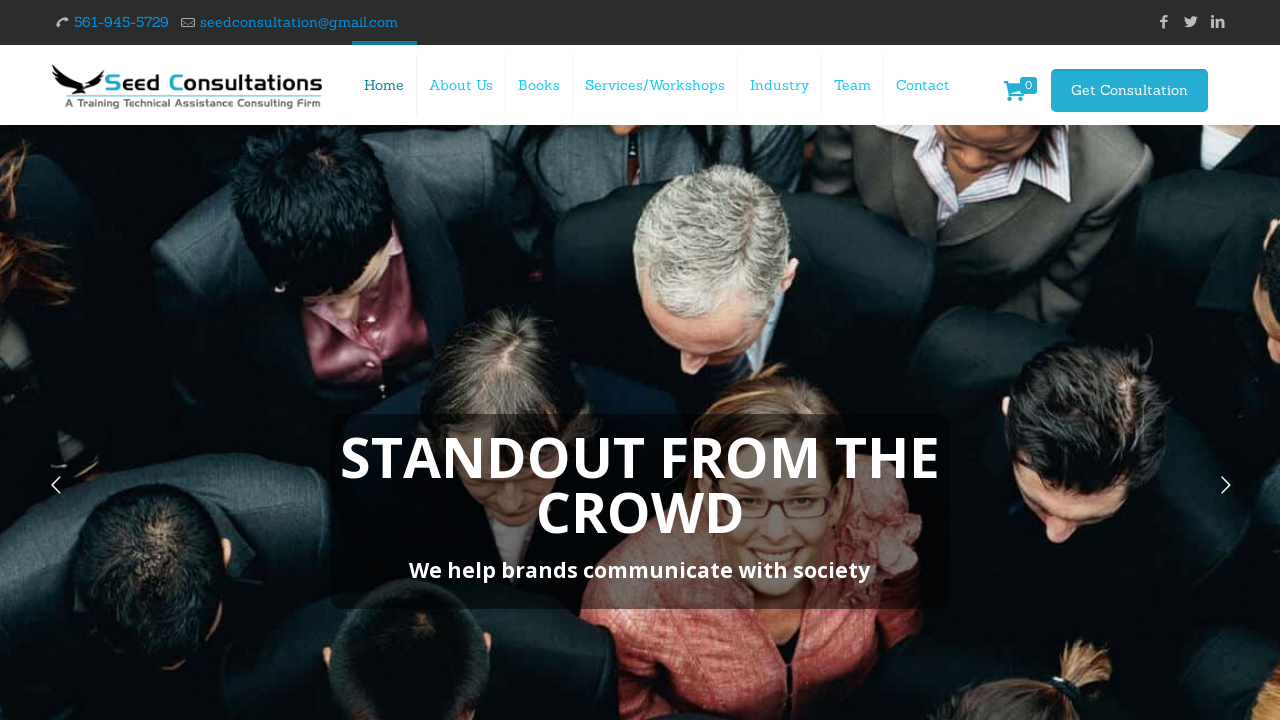

Clicked first navigation menu item at (462, 85) on xpath=//li[@id='menu-item-206']/a/span
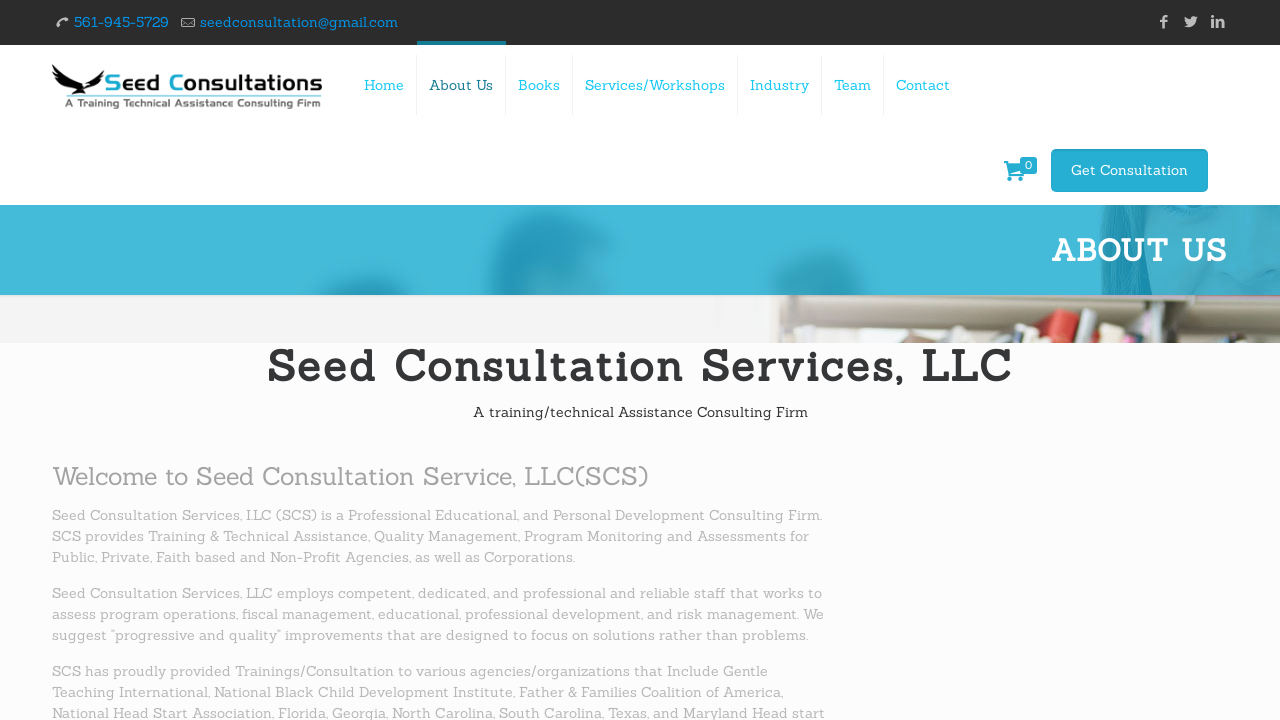

Waited for page to load after first menu click
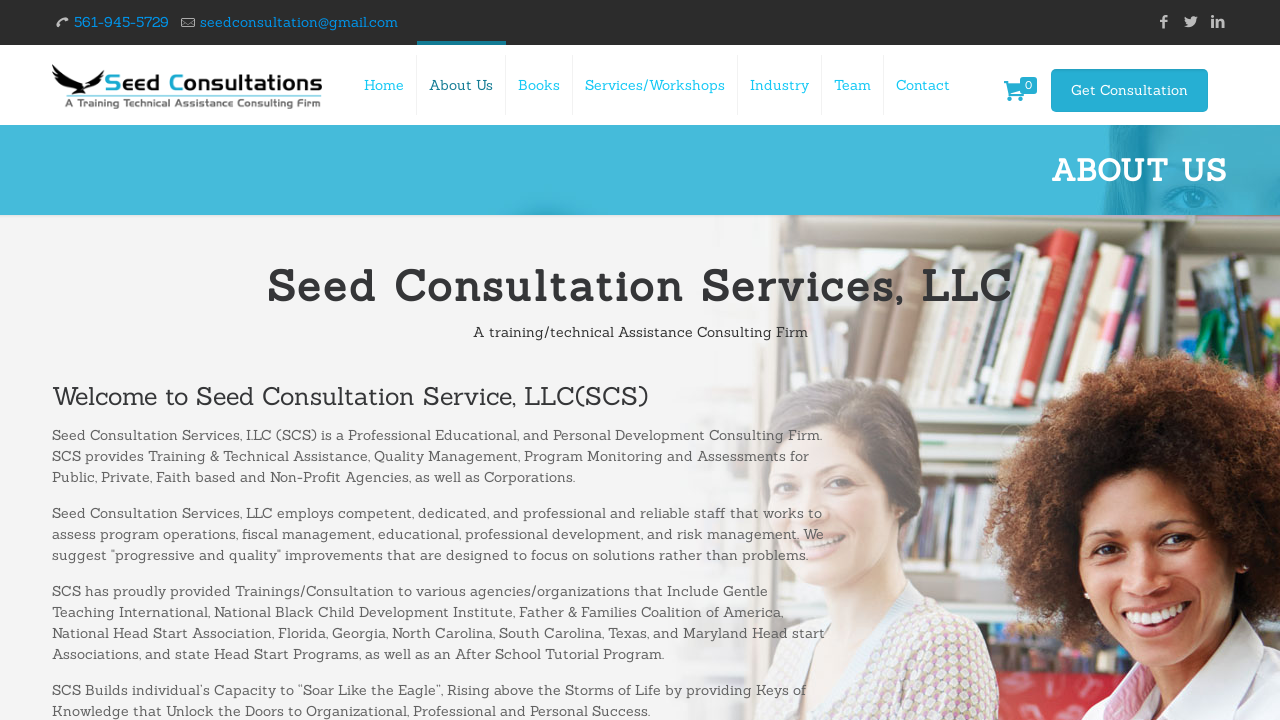

Clicked second navigation menu item at (853, 85) on xpath=//li[@id='menu-item-128']/a/span
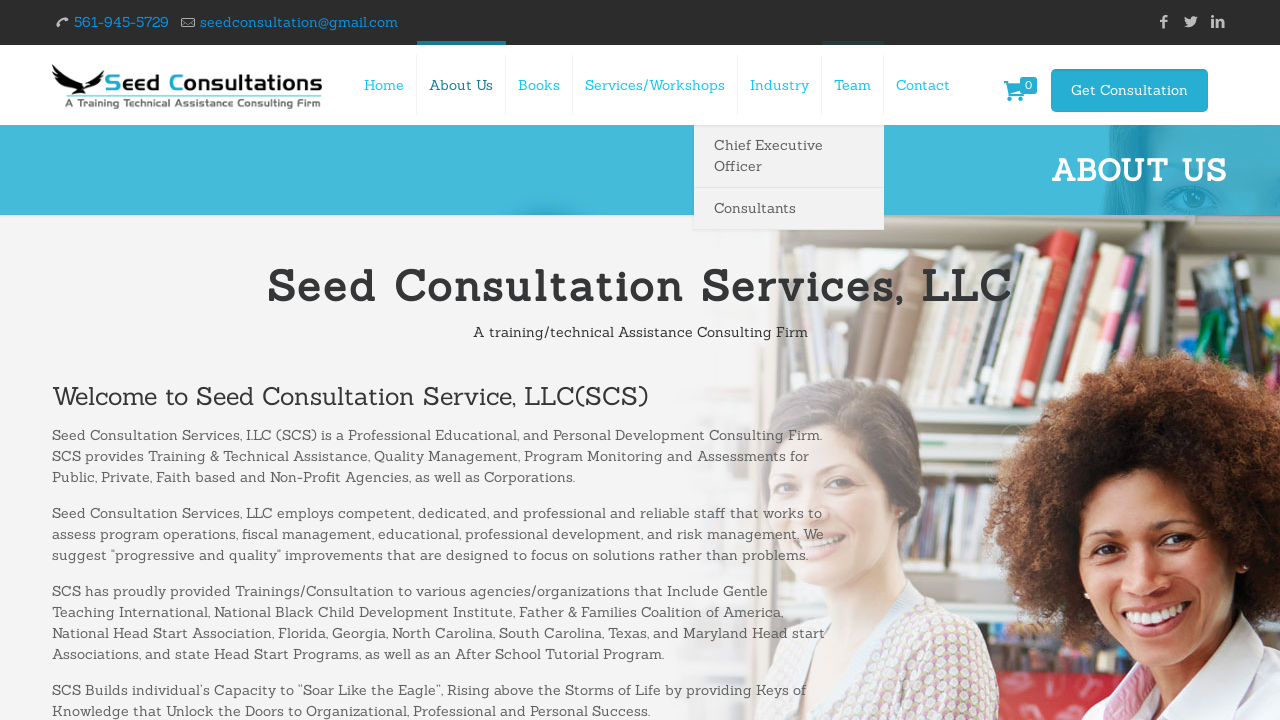

Waited for page to load after second menu click
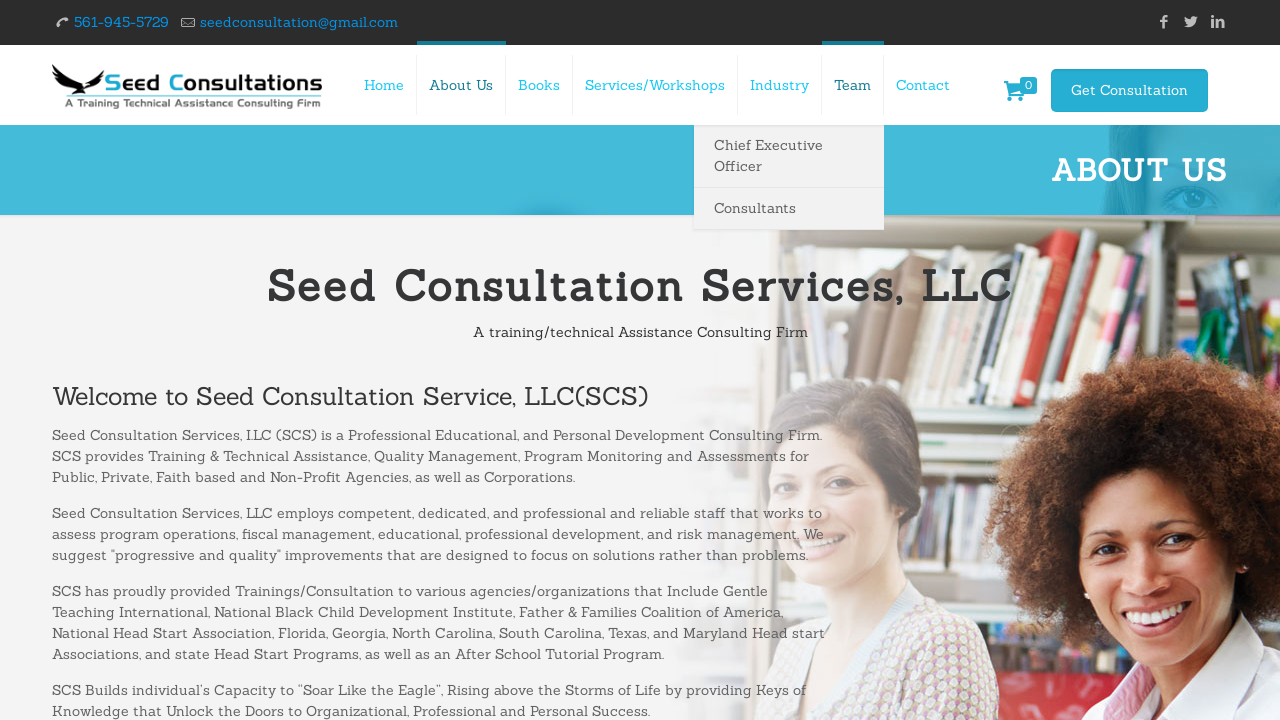

Clicked third navigation menu item at (656, 85) on xpath=//li[@id='menu-item-120']/a/span
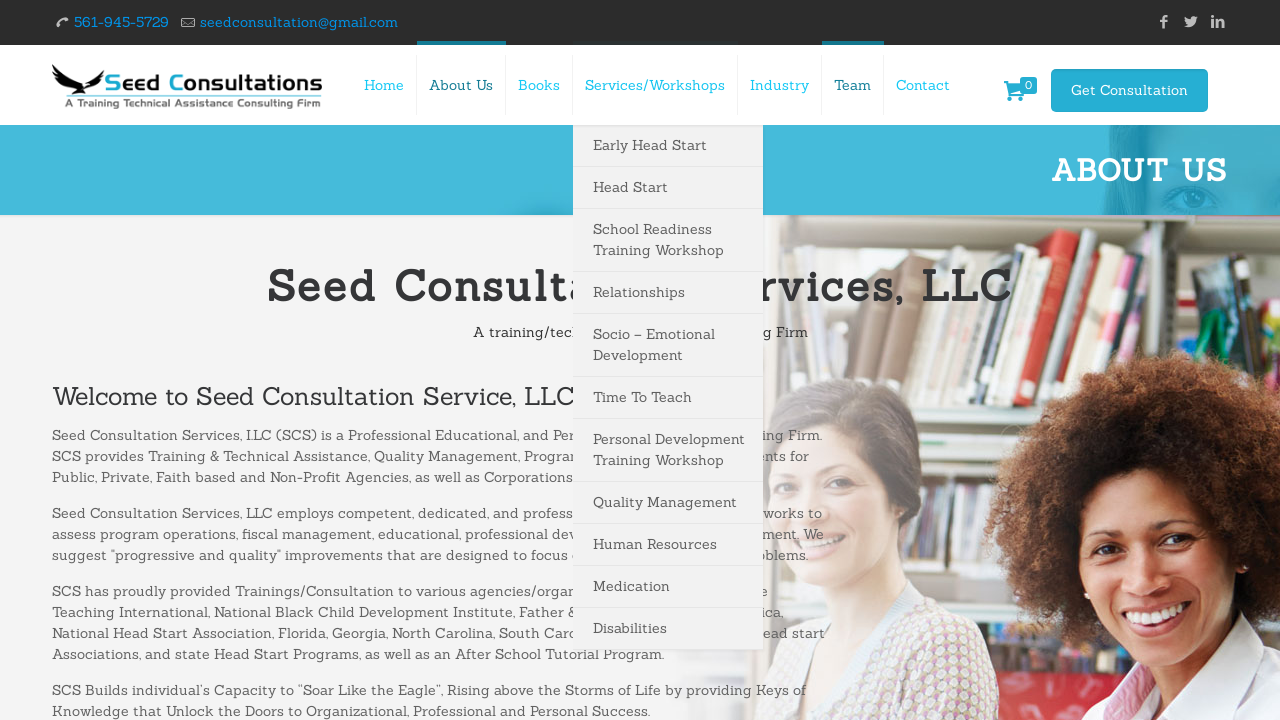

Waited for page to load after third menu click
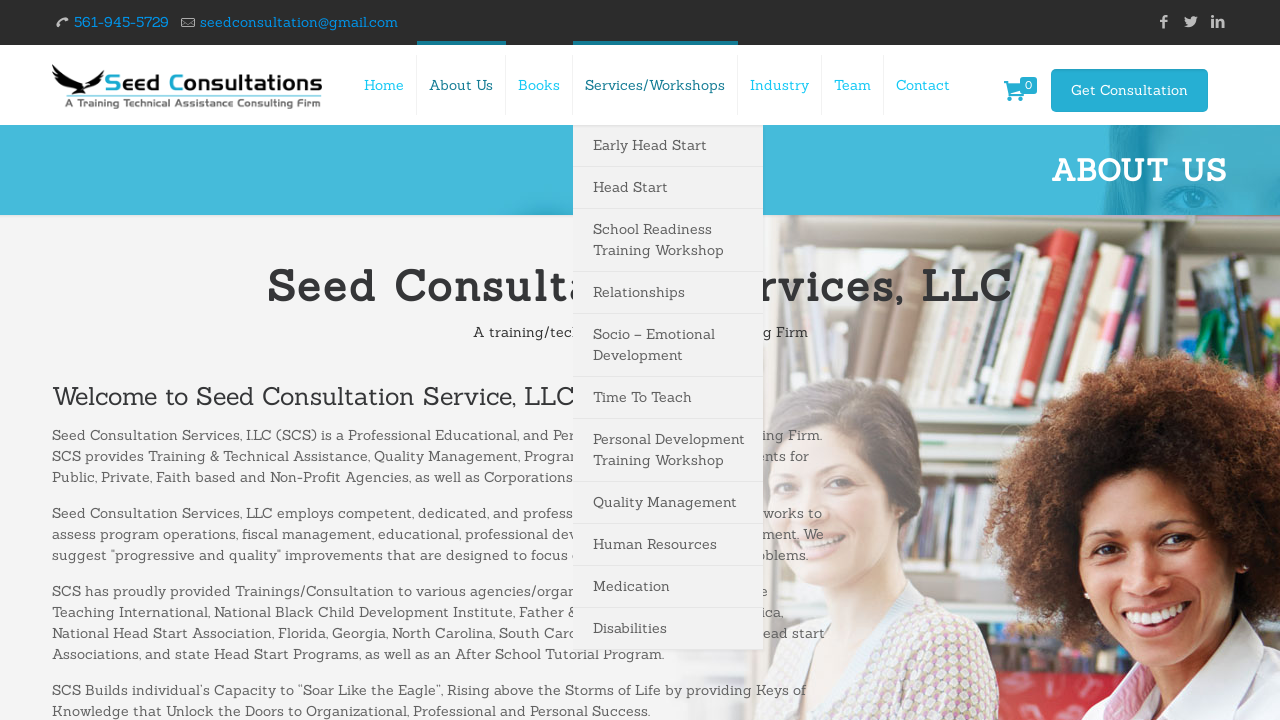

Clicked fourth navigation menu item at (780, 85) on xpath=//li[@id='menu-item-2018']/a/span
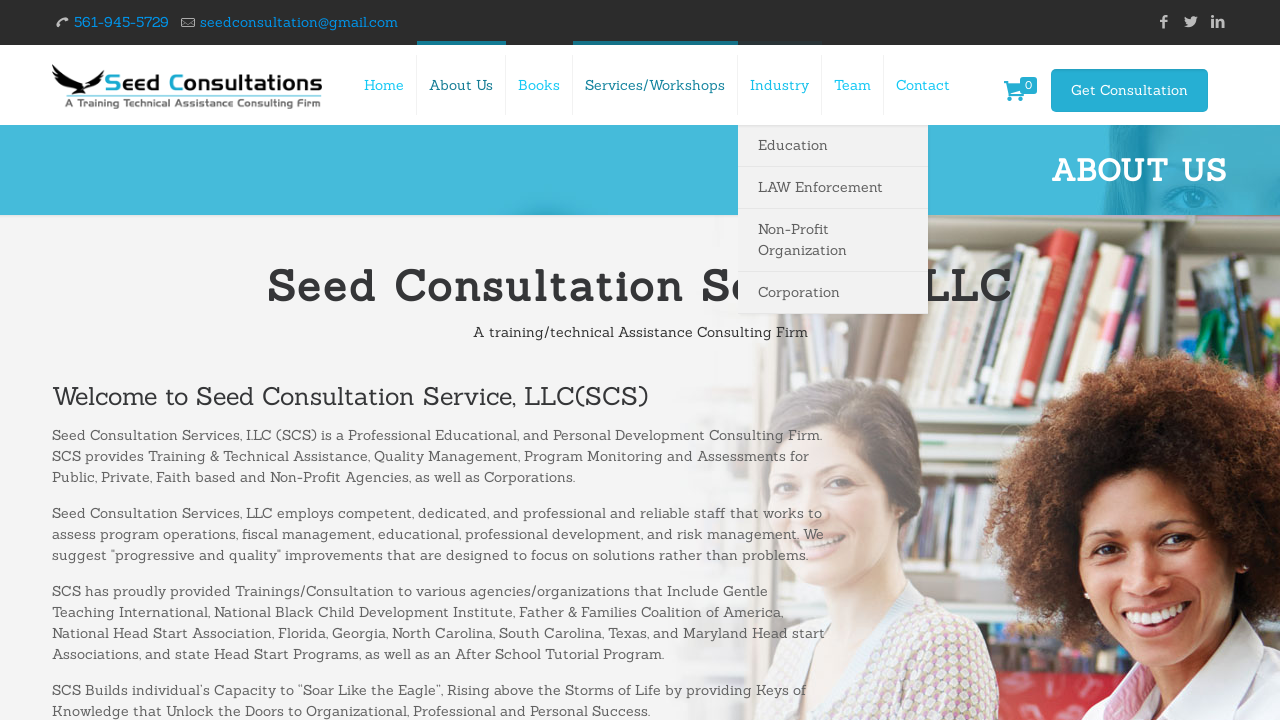

Waited for page to load after fourth menu click
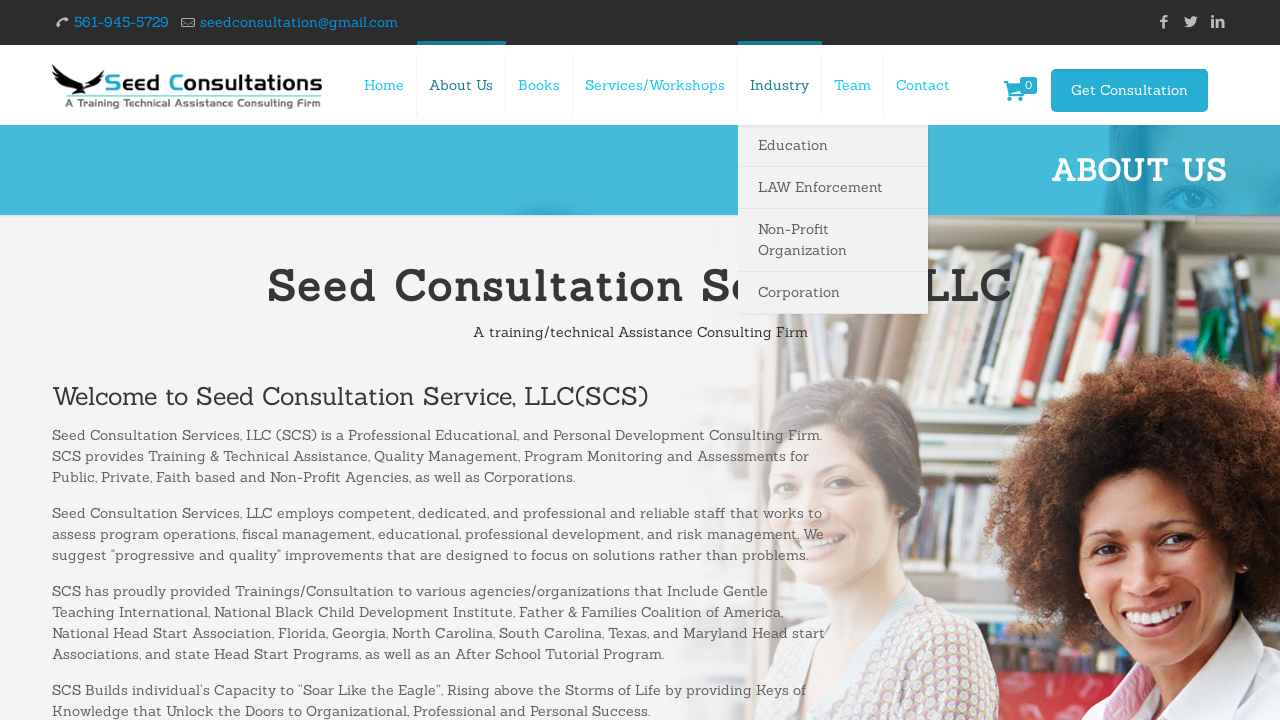

Clicked fifth navigation menu item at (923, 85) on xpath=//li[@id='menu-item-2149']/a/span
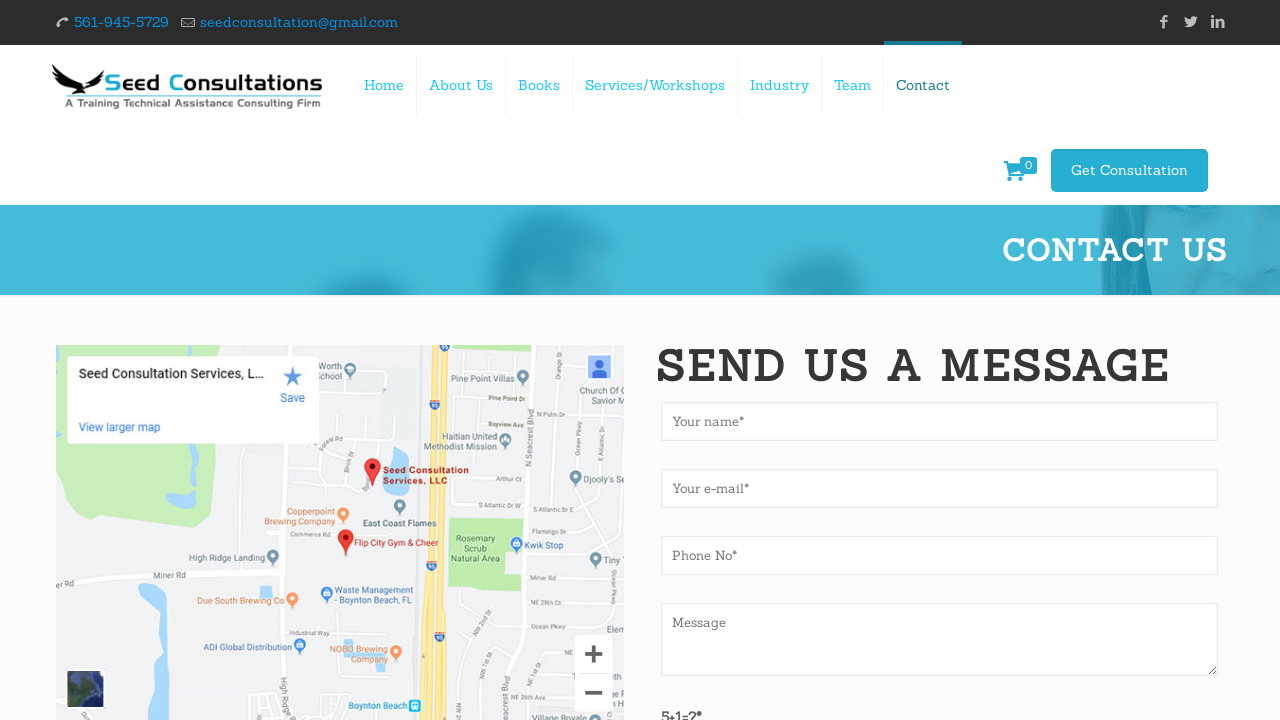

Waited for page to load after fifth menu click
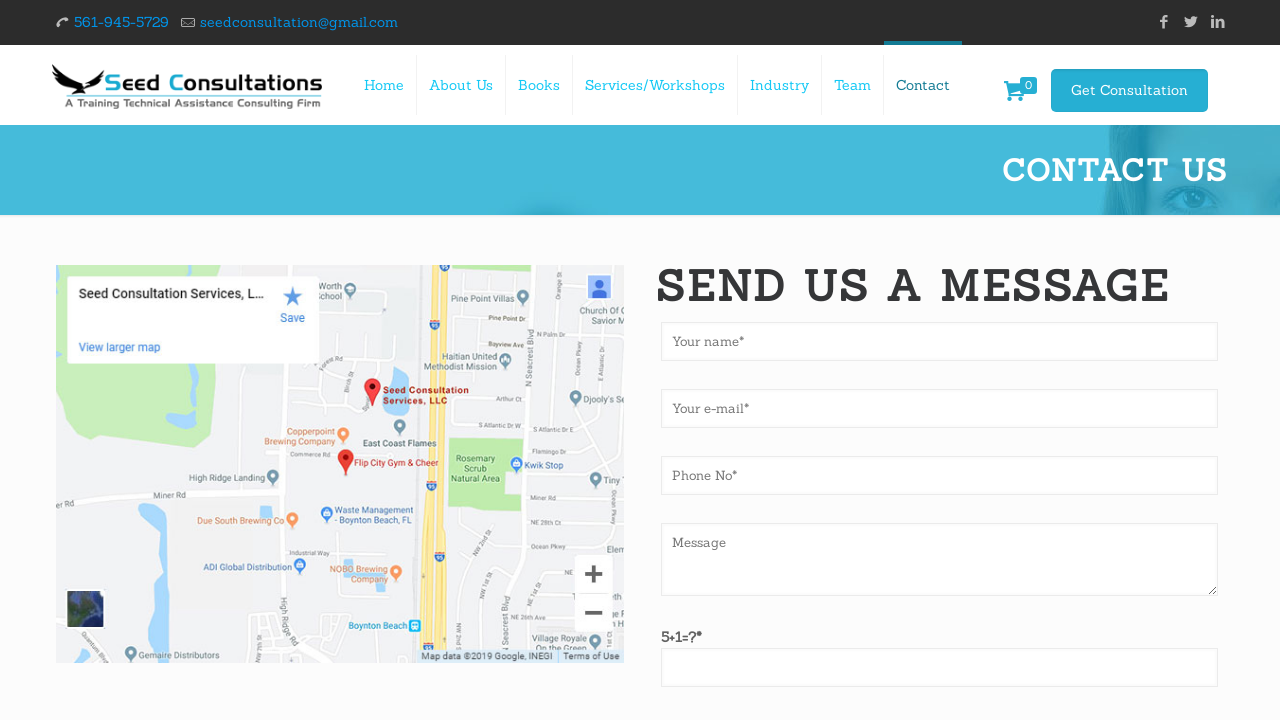

Clicked Seed Consultation logo to navigate home at (187, 87) on xpath=//img[@alt='seedconsultation']
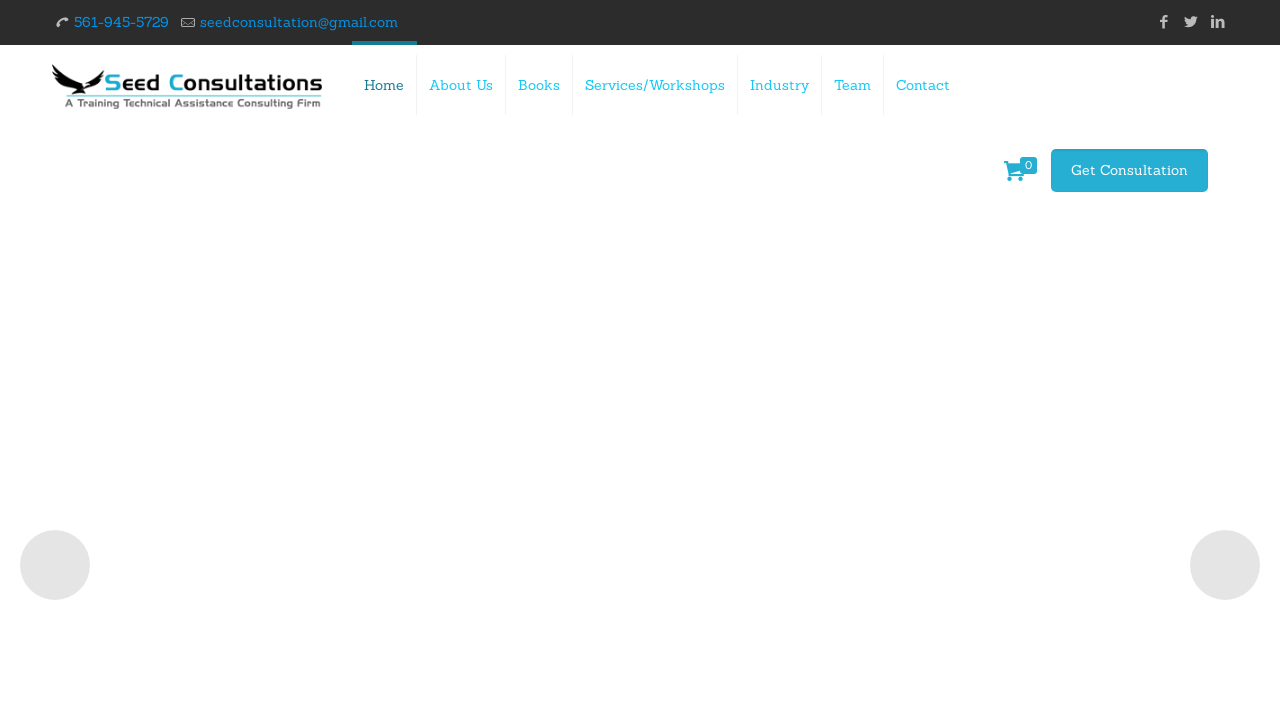

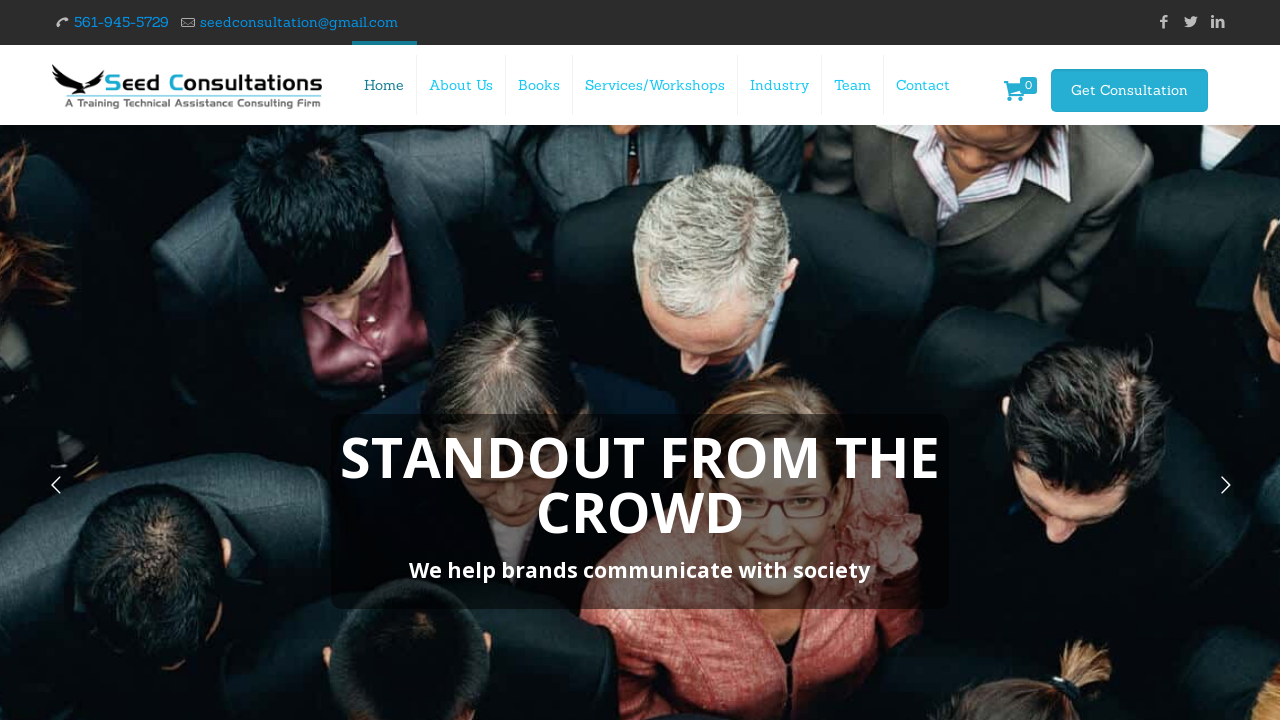